Tests the TodoMVC demo app by adding a new todo item and verifying it appears in the list.

Starting URL: https://demo.playwright.dev/todomvc

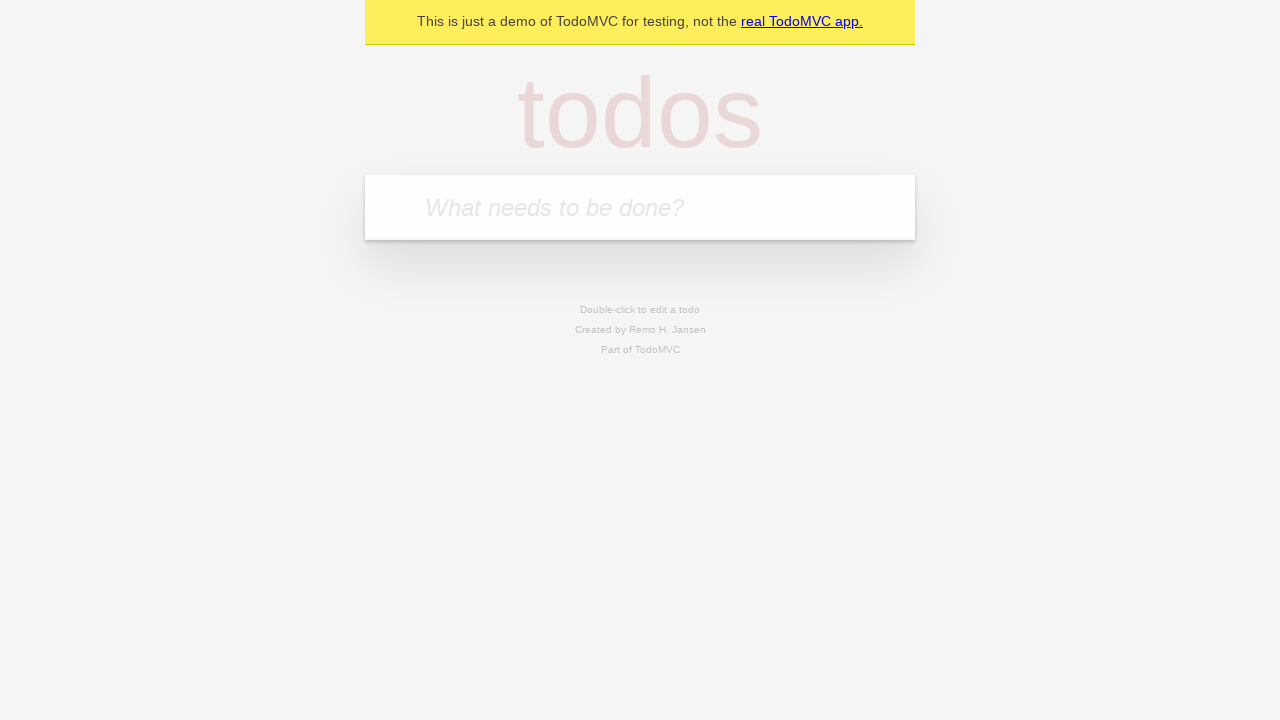

Clicked on the todo input field at (640, 207) on internal:attr=[placeholder="What needs to be done?"i]
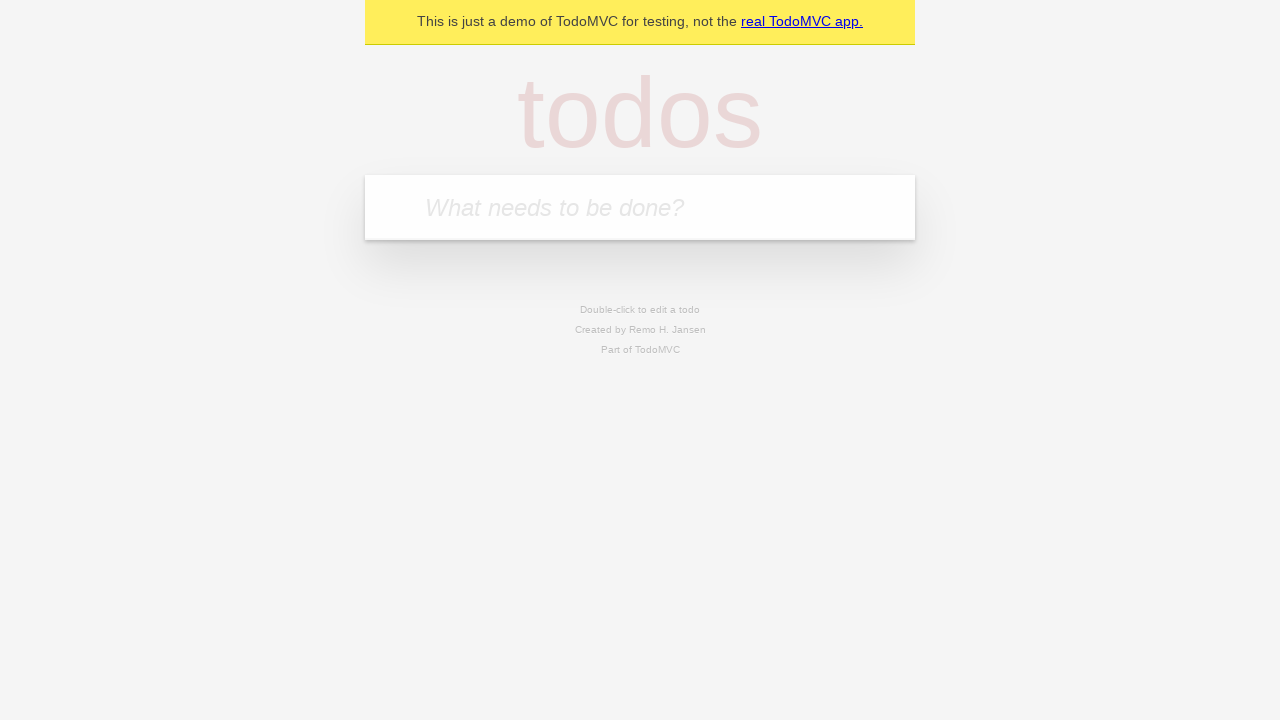

Filled todo input with 'Get some milk' on internal:attr=[placeholder="What needs to be done?"i]
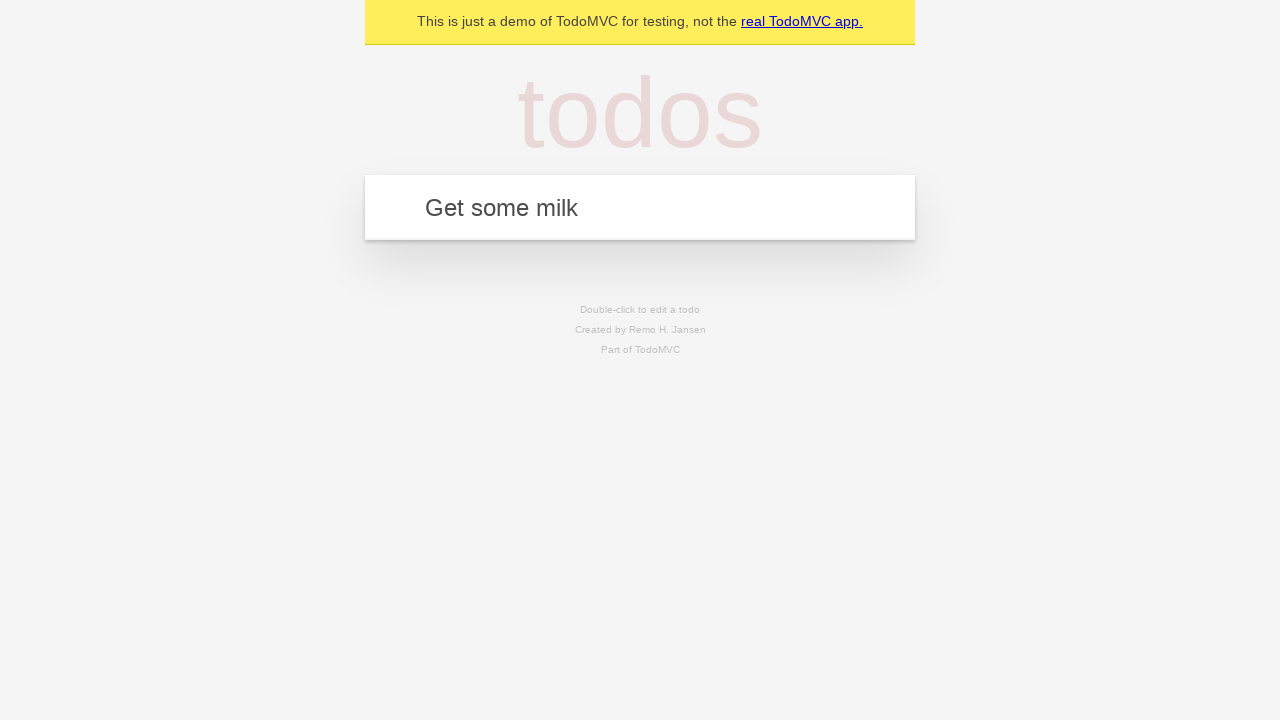

Pressed Enter to add the todo item on internal:attr=[placeholder="What needs to be done?"i]
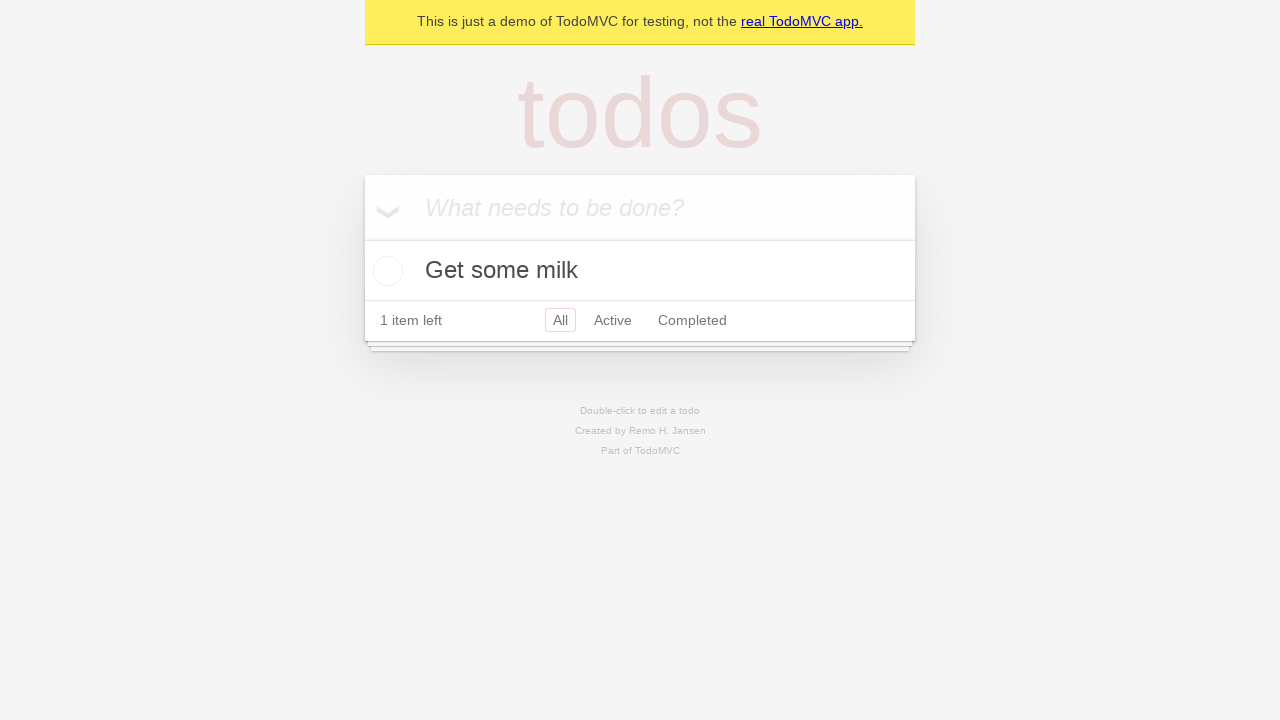

Verified todo item 'Get some milk' appears in the list
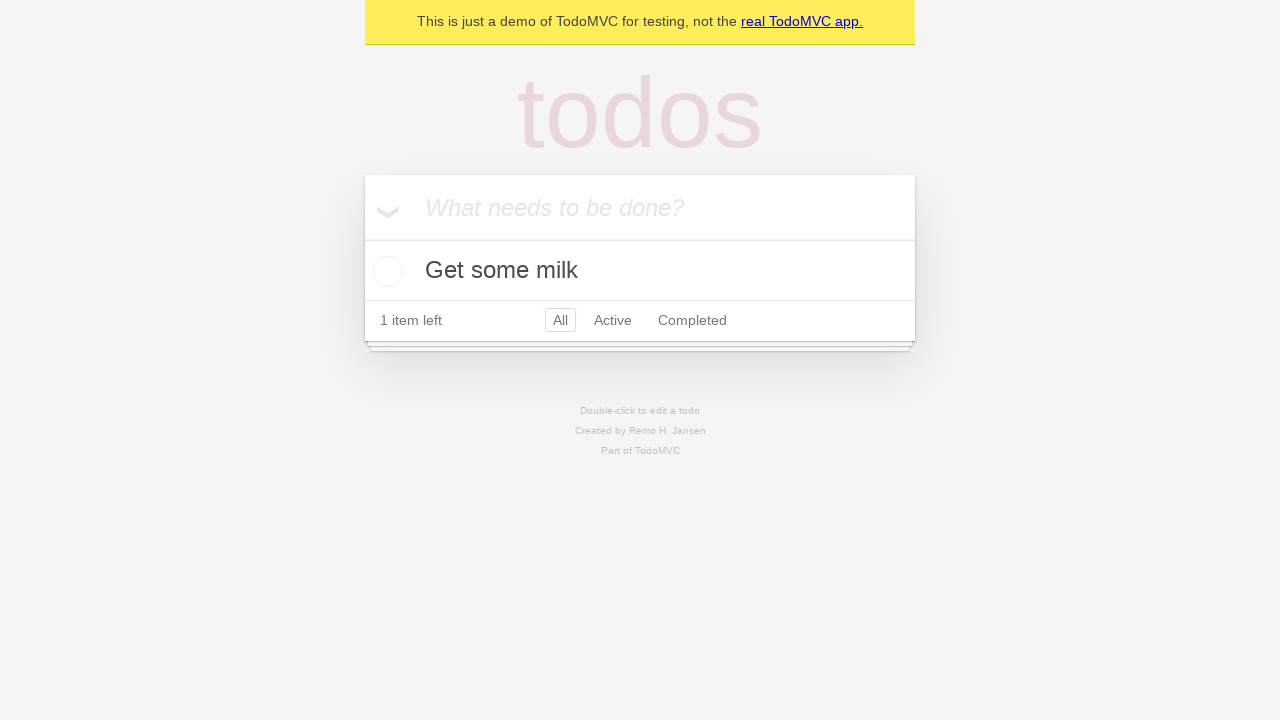

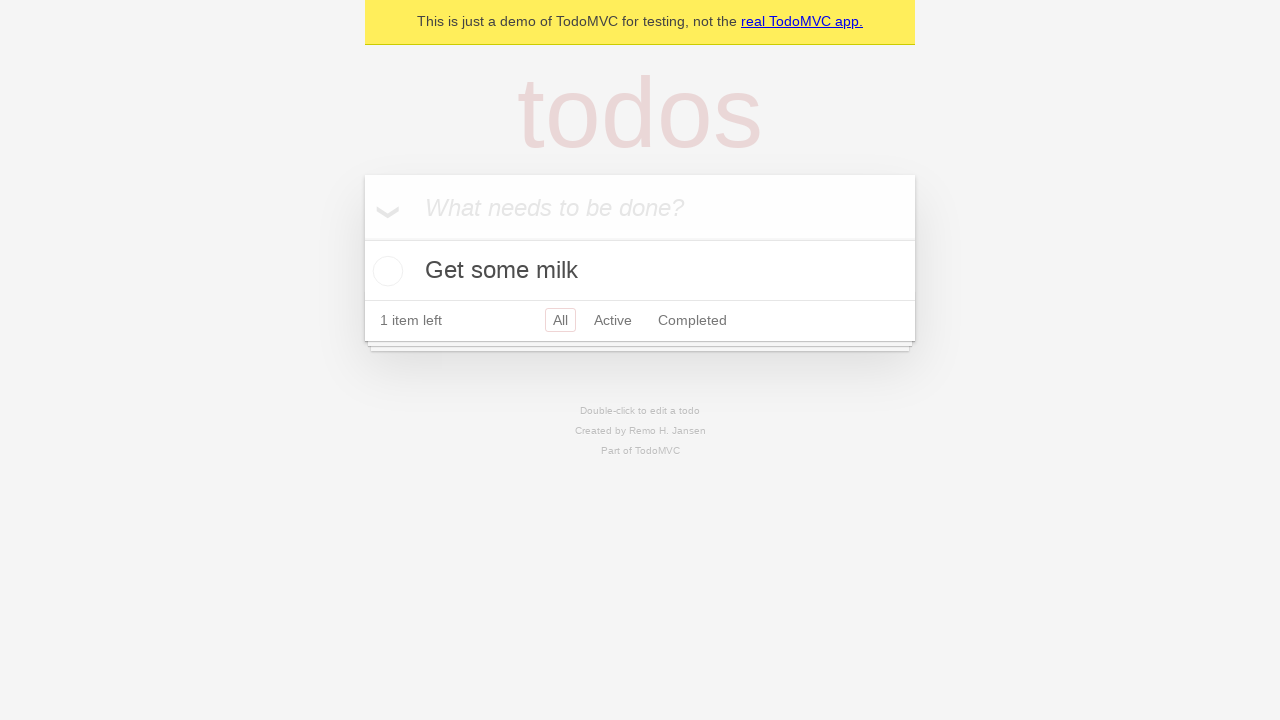